Tests adding 5 rows to a dynamic table by clicking the Add New button, filling in name, department, and phone fields, and clicking the Add button in the last row for each iteration.

Starting URL: https://www.tutorialrepublic.com/snippets/bootstrap/table-with-add-and-delete-row-feature.php

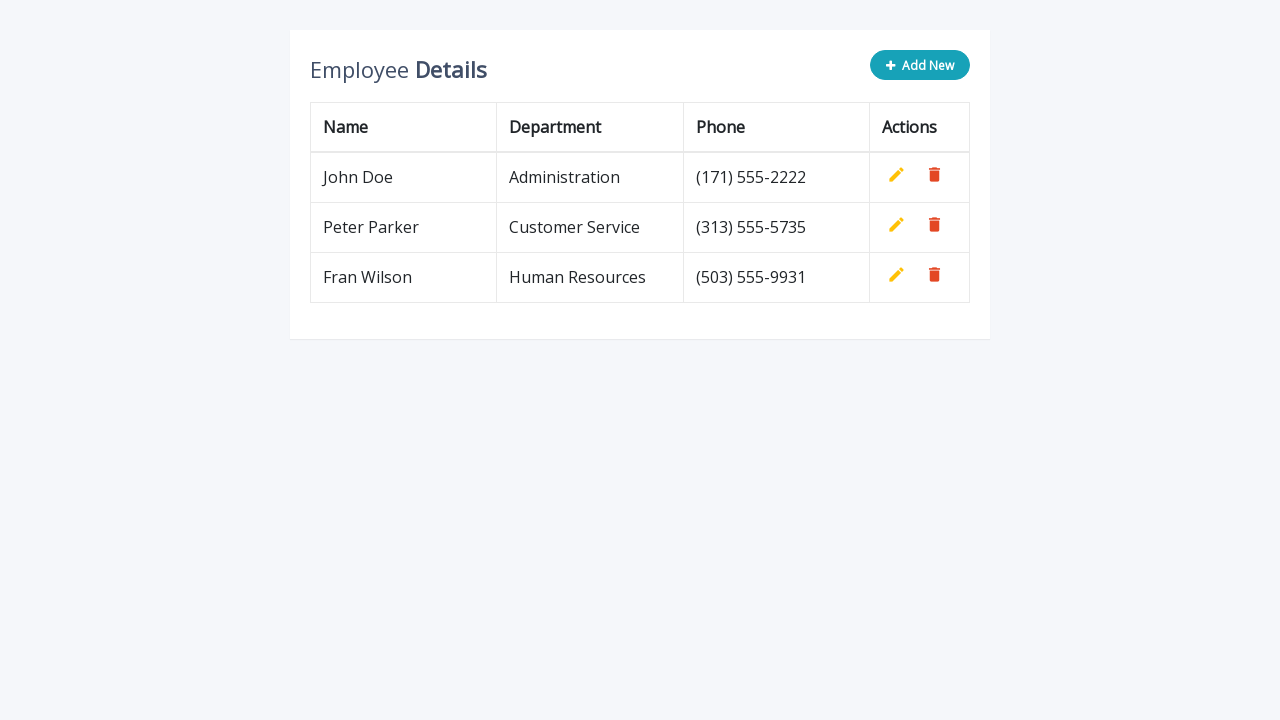

Clicked Add New button at (920, 65) on button[type='button']
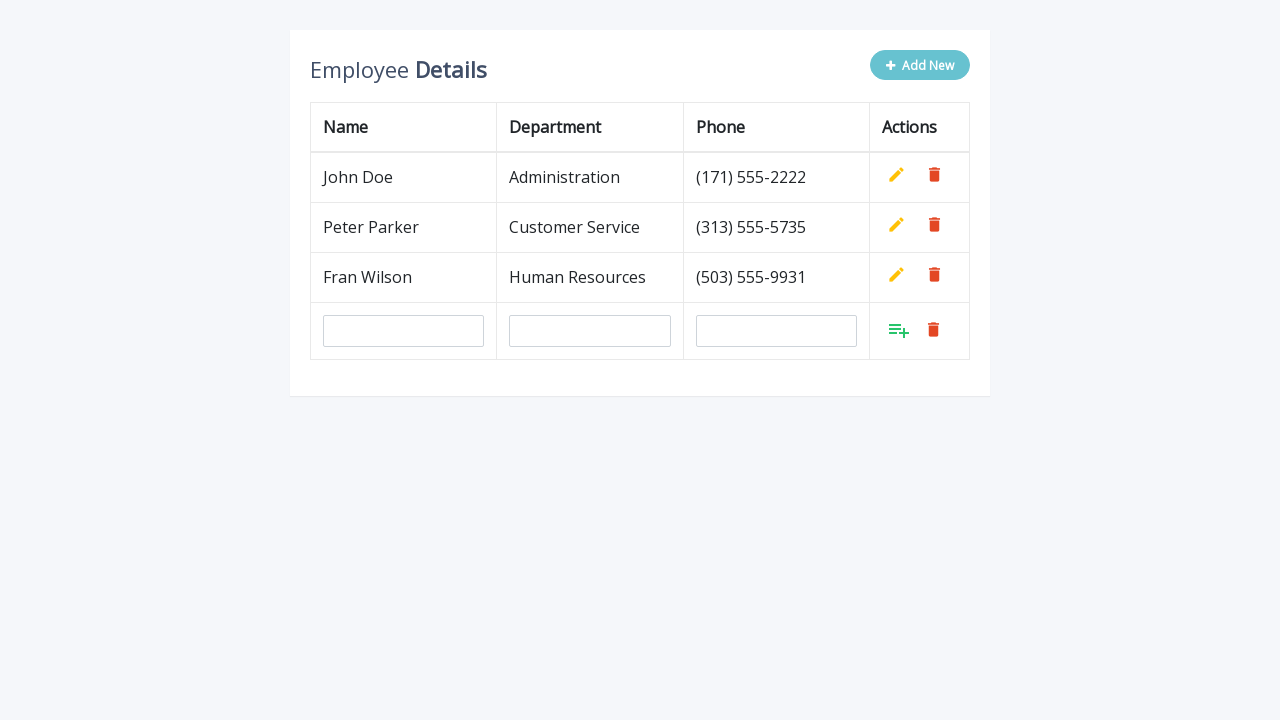

Filled name field with 'Tom Tomas' on input[name='name']
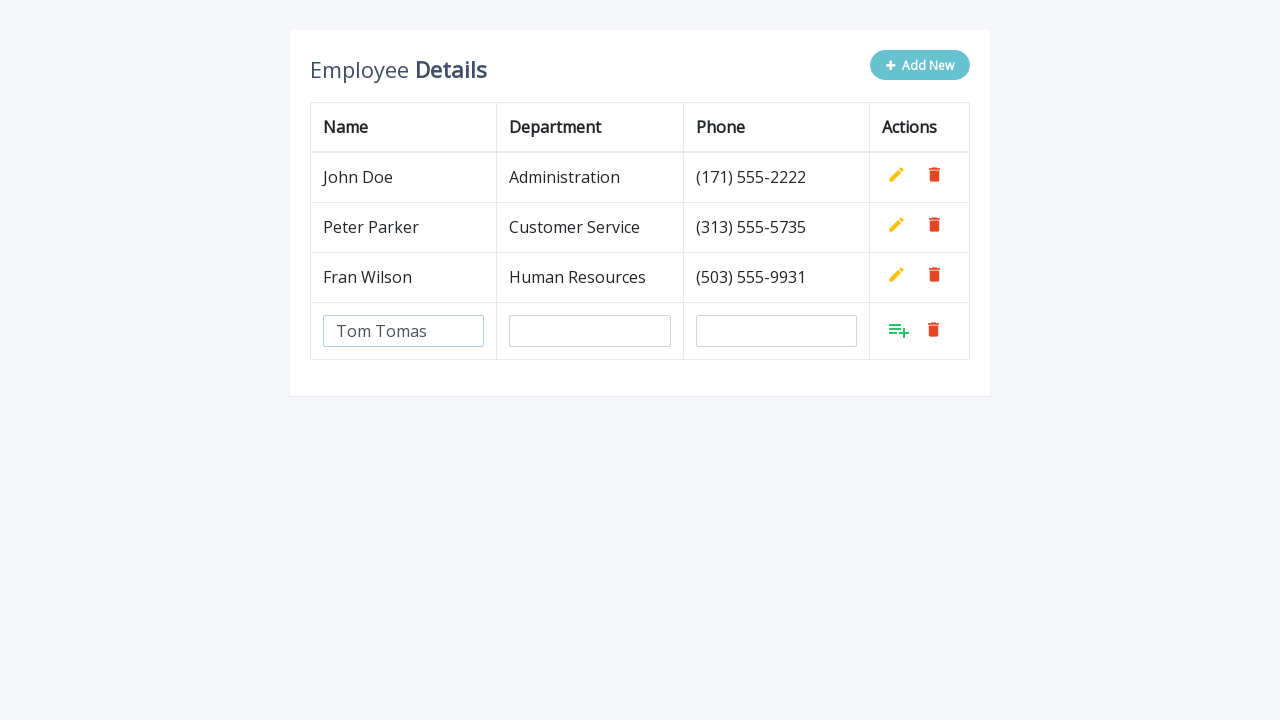

Filled department field with 'QA' on input[name='department']
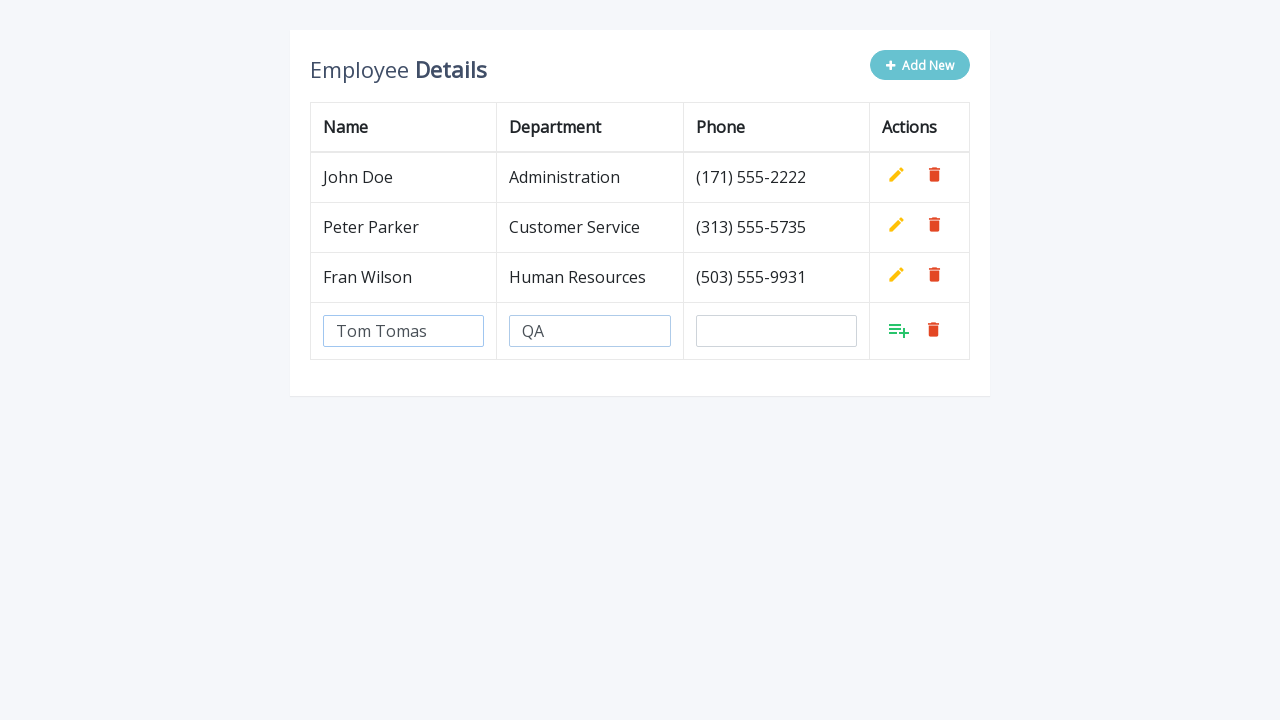

Filled phone field with '(381)656323464' on input[name='phone']
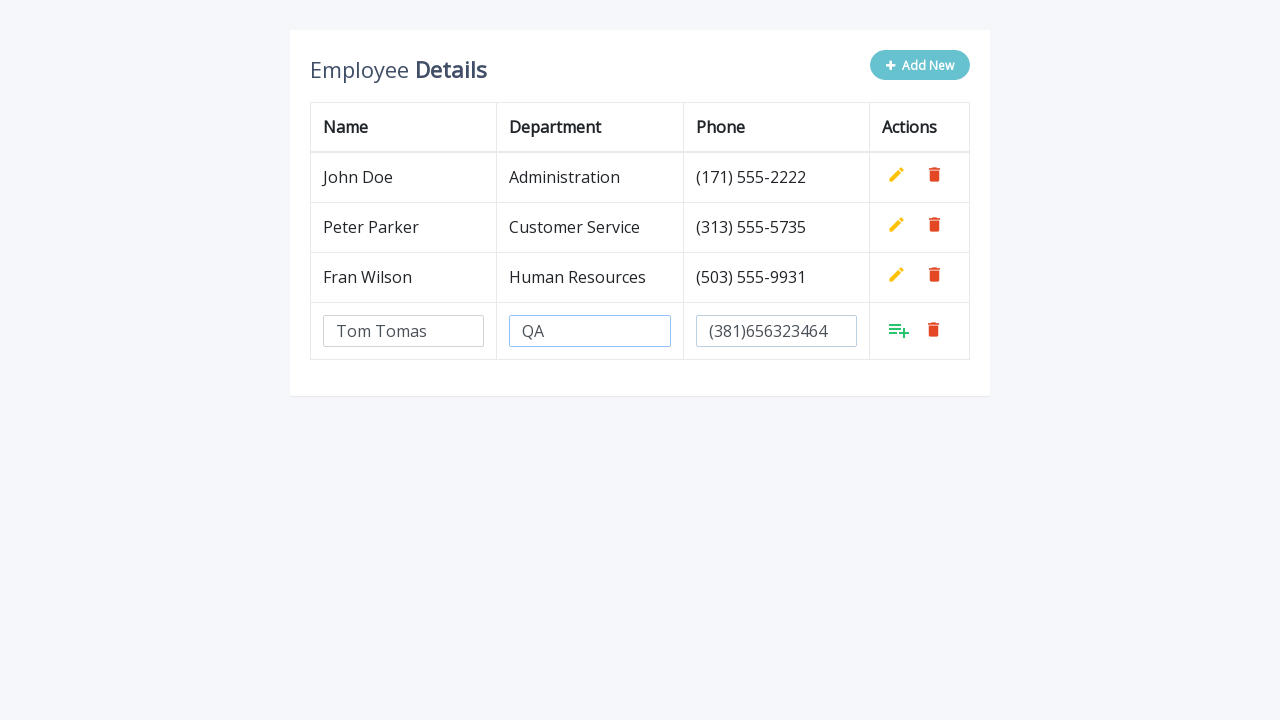

Clicked Add button in the last row at (899, 330) on xpath=//tr[last()]/td[4]/a[contains(@class,'add')]/i
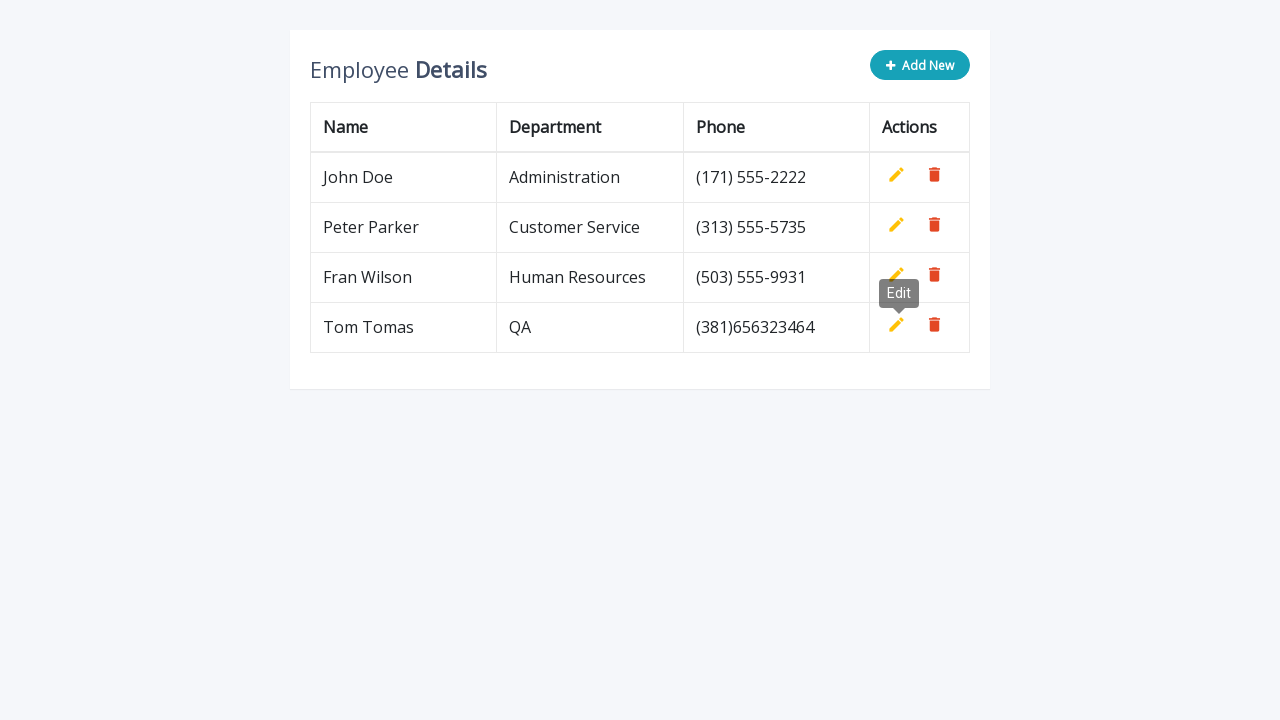

Waited 0.5 seconds between iterations
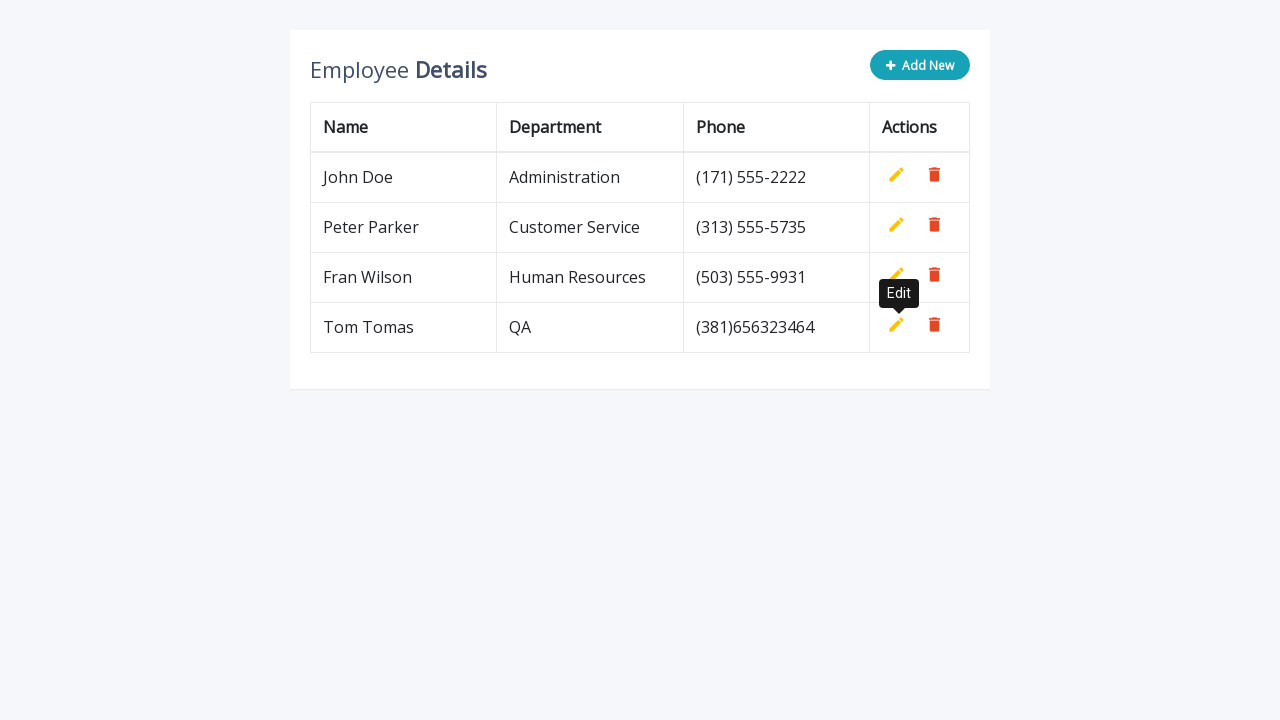

Clicked Add New button at (920, 65) on button[type='button']
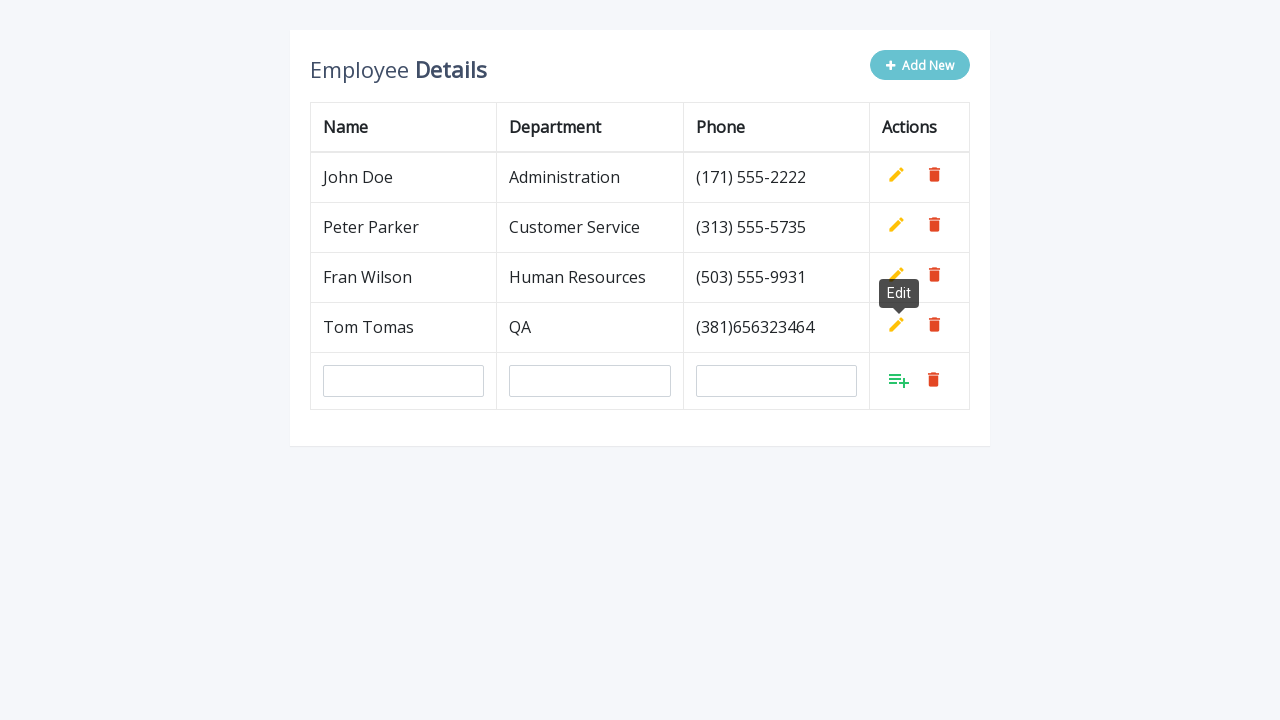

Filled name field with 'Tom Tomas' on input[name='name']
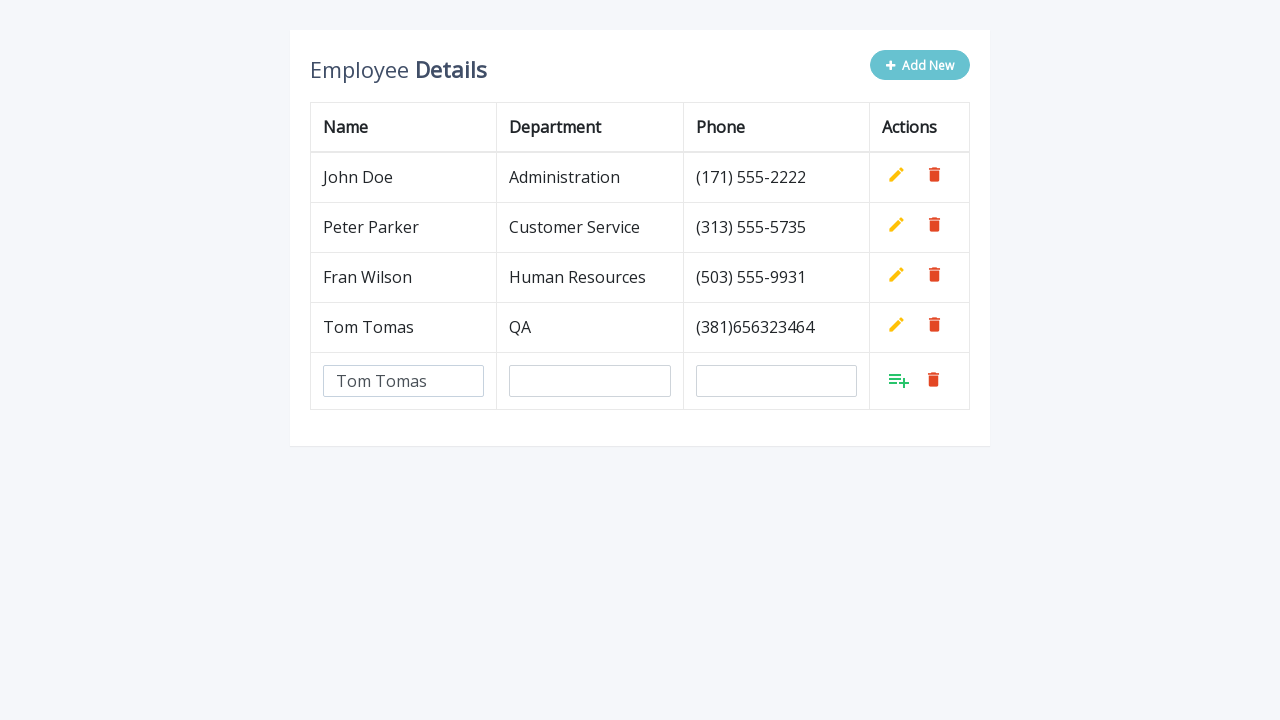

Filled department field with 'QA' on input[name='department']
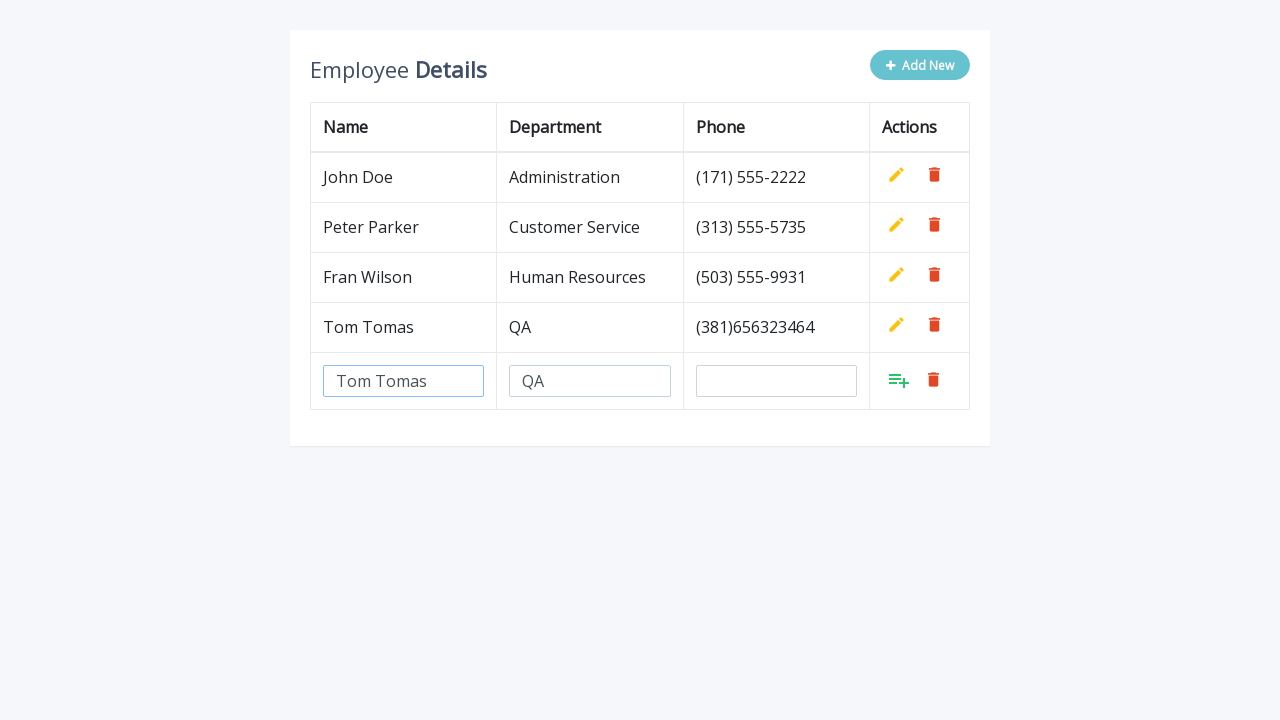

Filled phone field with '(381)656323464' on input[name='phone']
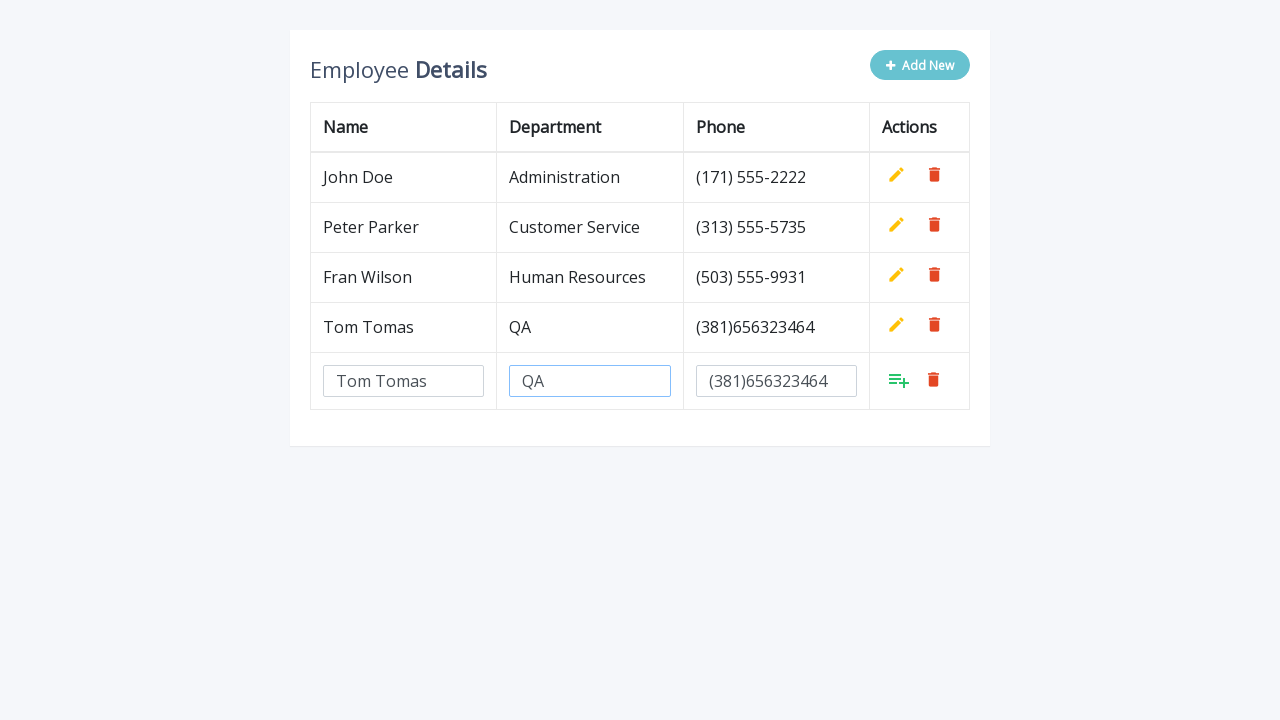

Clicked Add button in the last row at (899, 380) on xpath=//tr[last()]/td[4]/a[contains(@class,'add')]/i
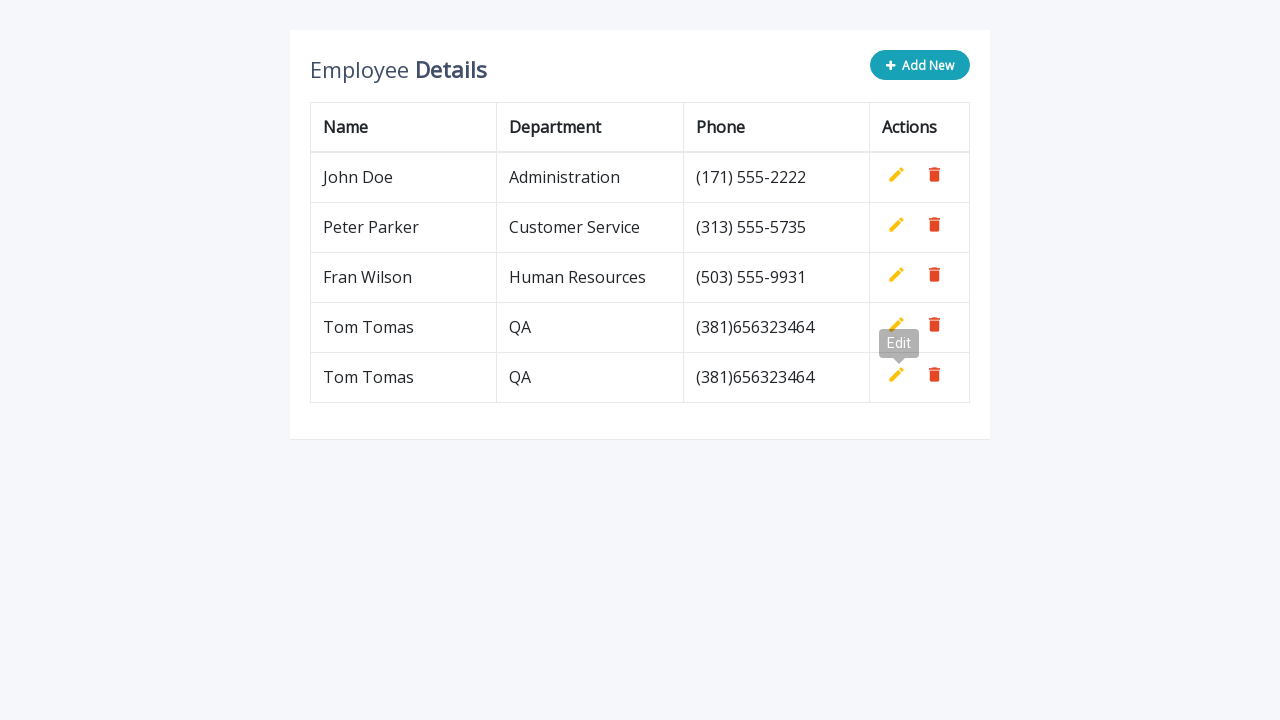

Waited 0.5 seconds between iterations
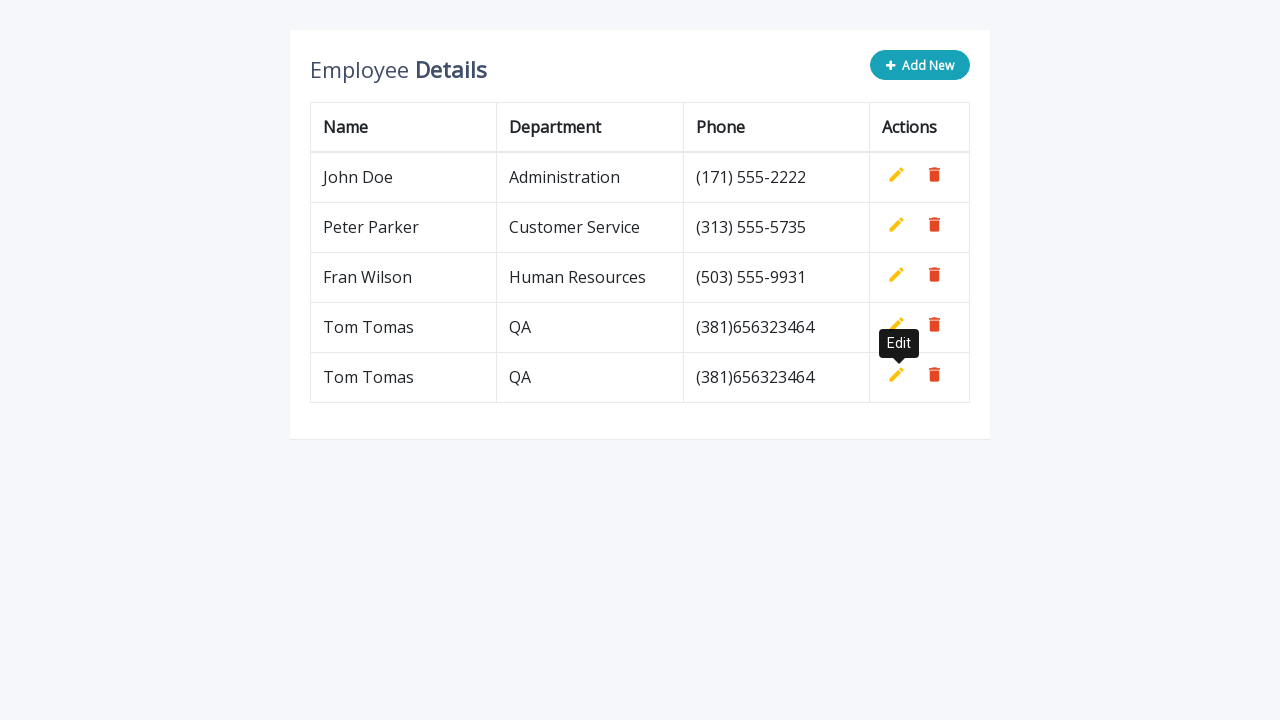

Clicked Add New button at (920, 65) on button[type='button']
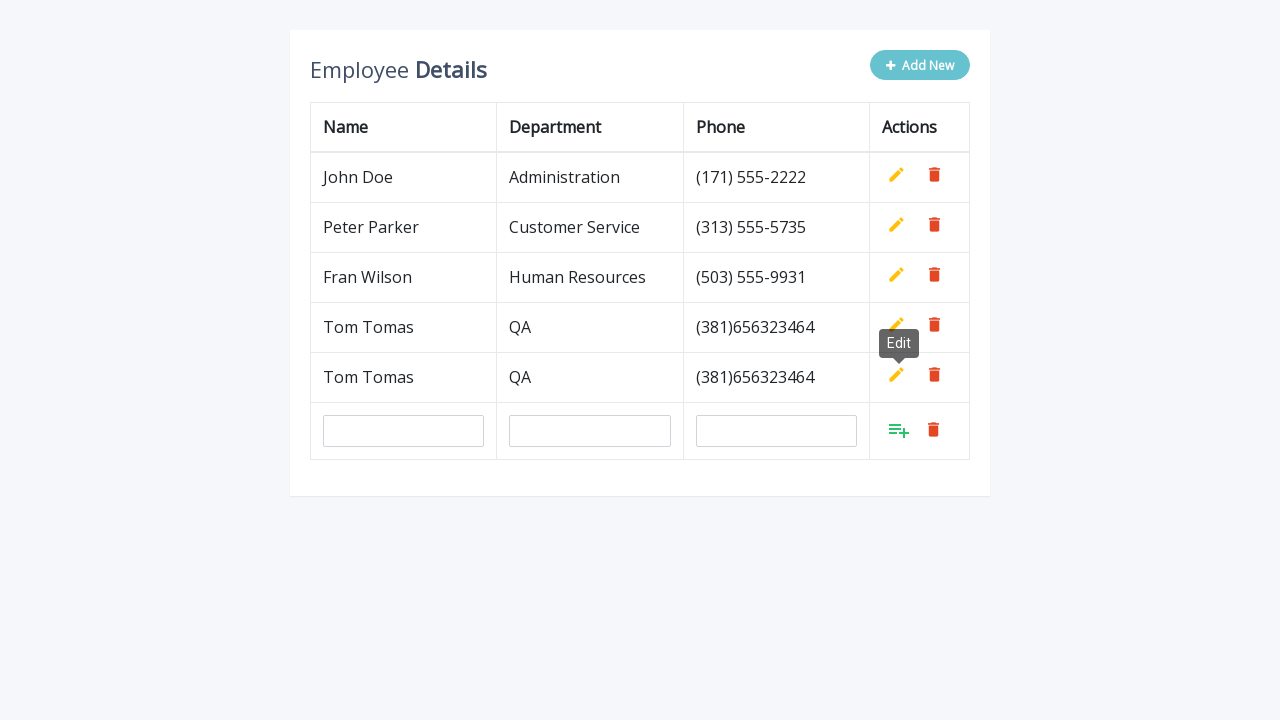

Filled name field with 'Tom Tomas' on input[name='name']
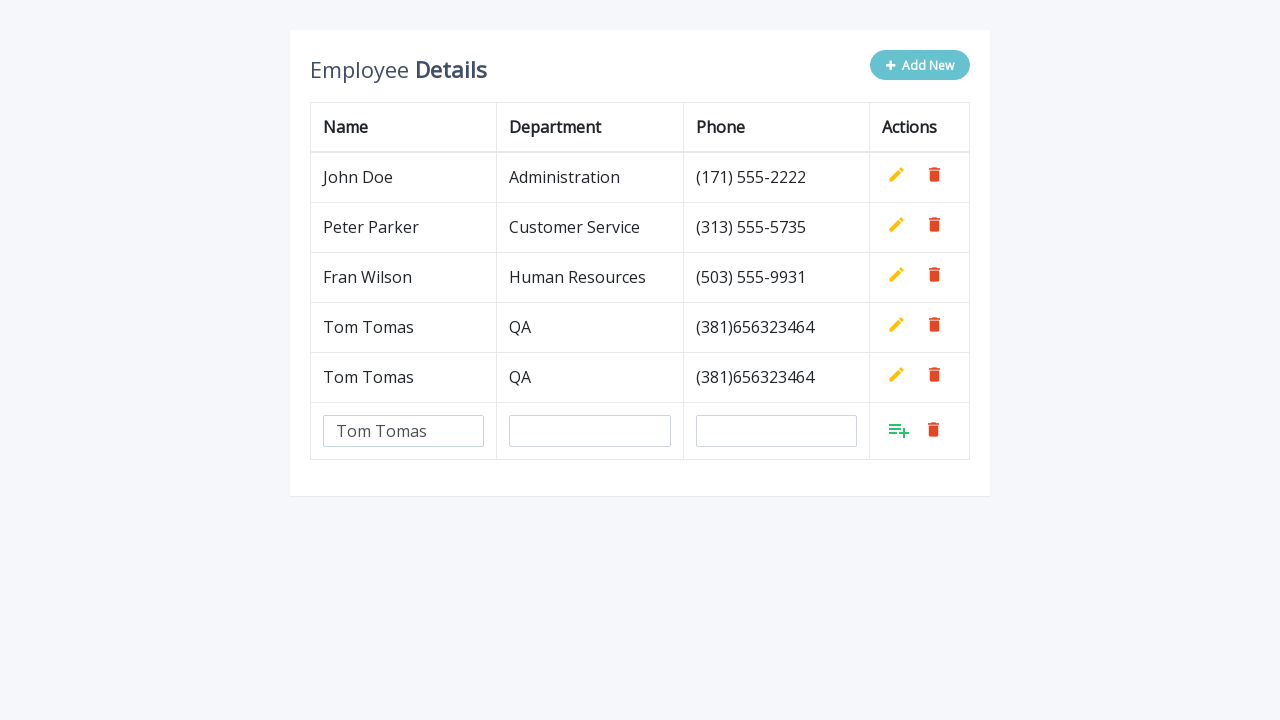

Filled department field with 'QA' on input[name='department']
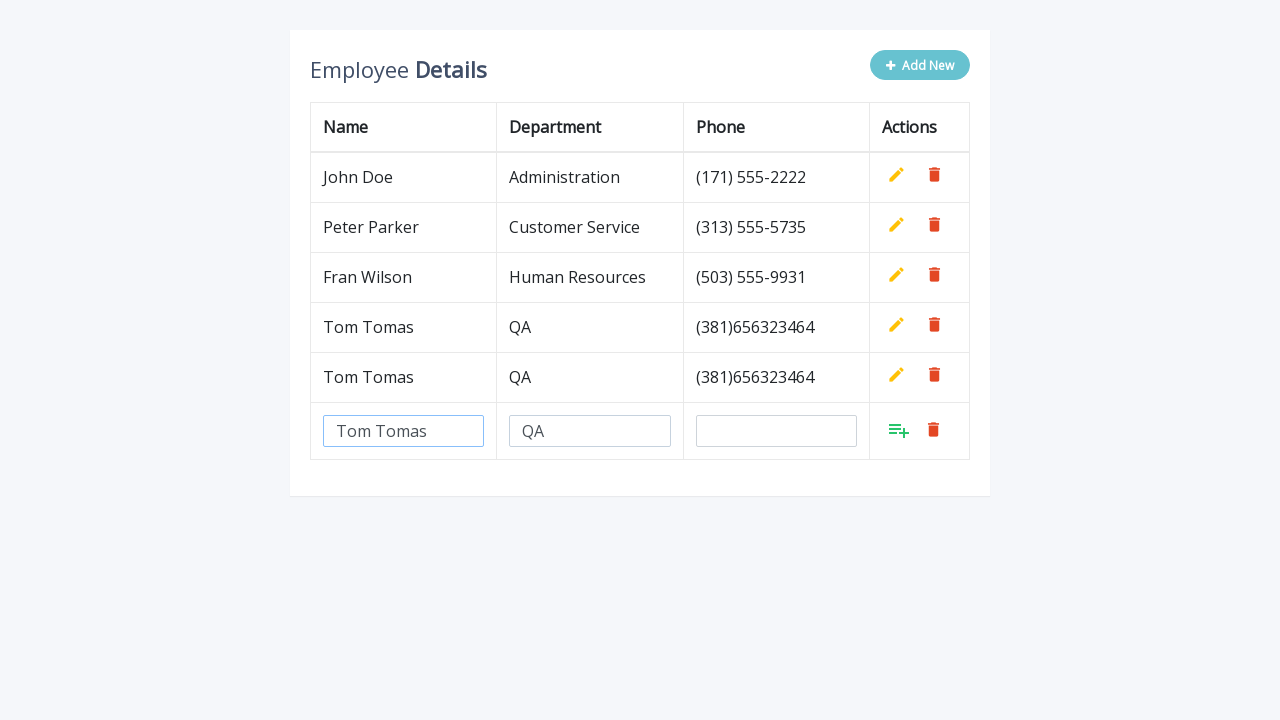

Filled phone field with '(381)656323464' on input[name='phone']
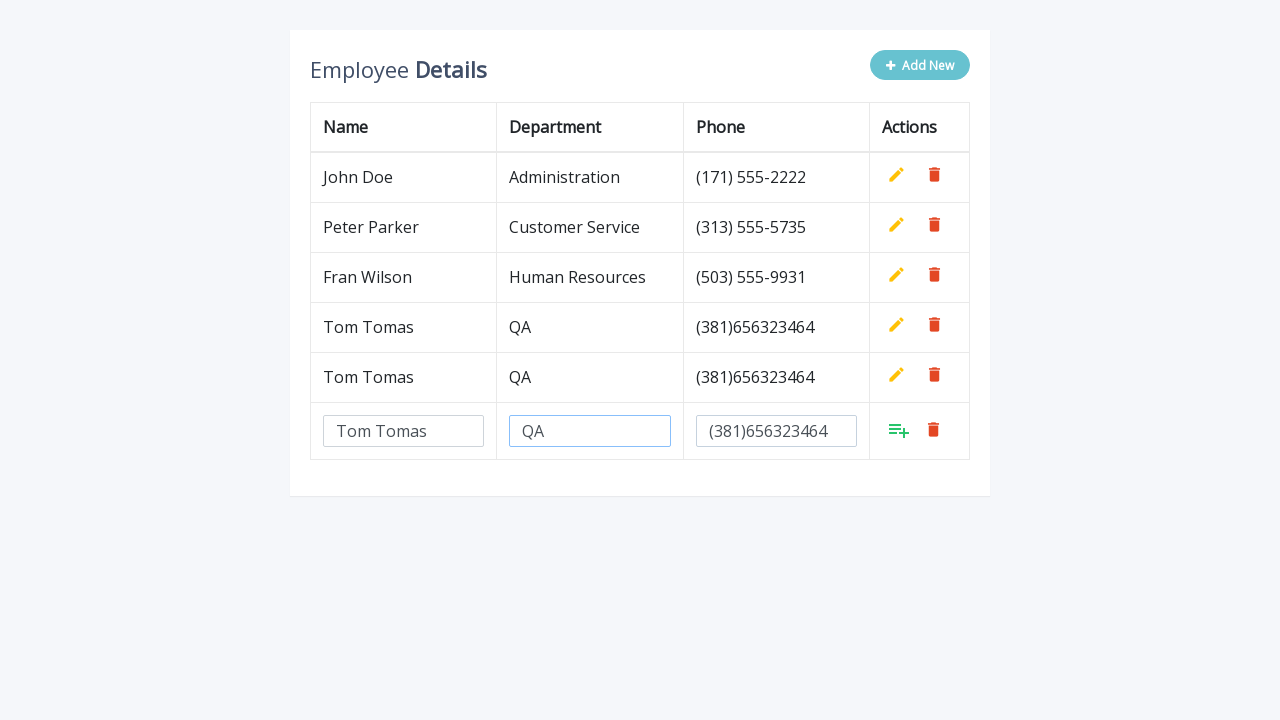

Clicked Add button in the last row at (899, 430) on xpath=//tr[last()]/td[4]/a[contains(@class,'add')]/i
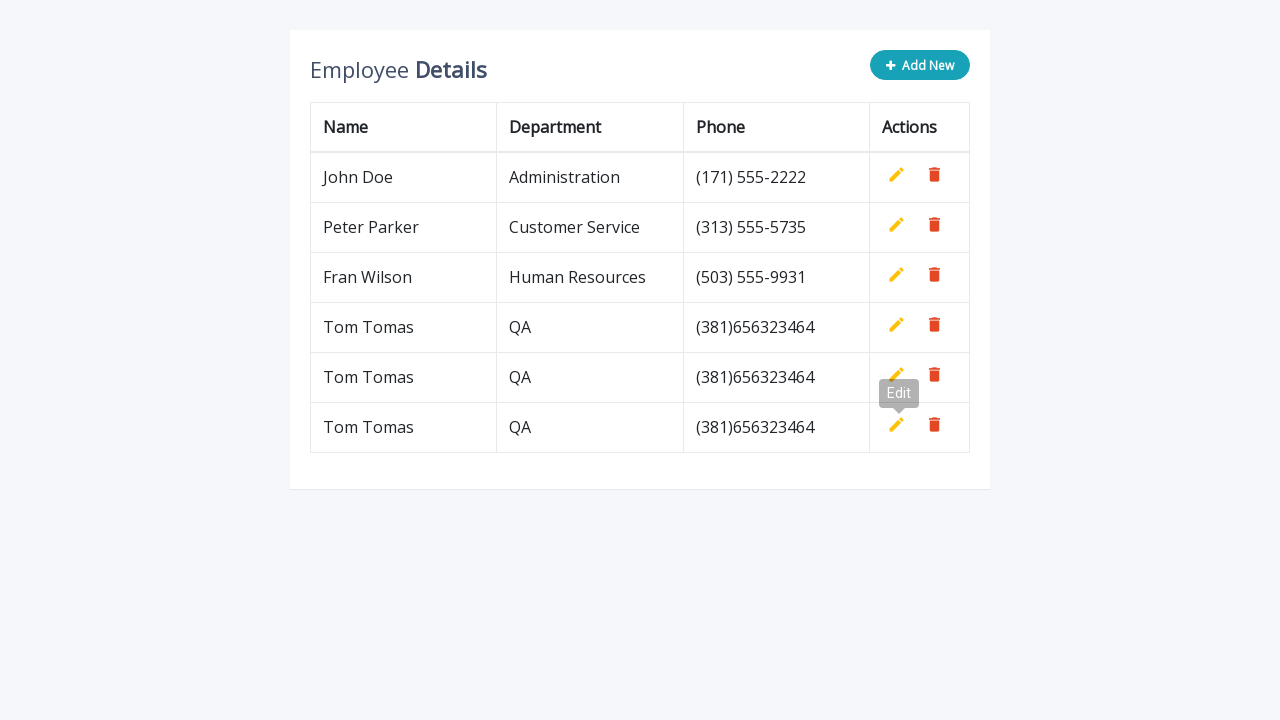

Waited 0.5 seconds between iterations
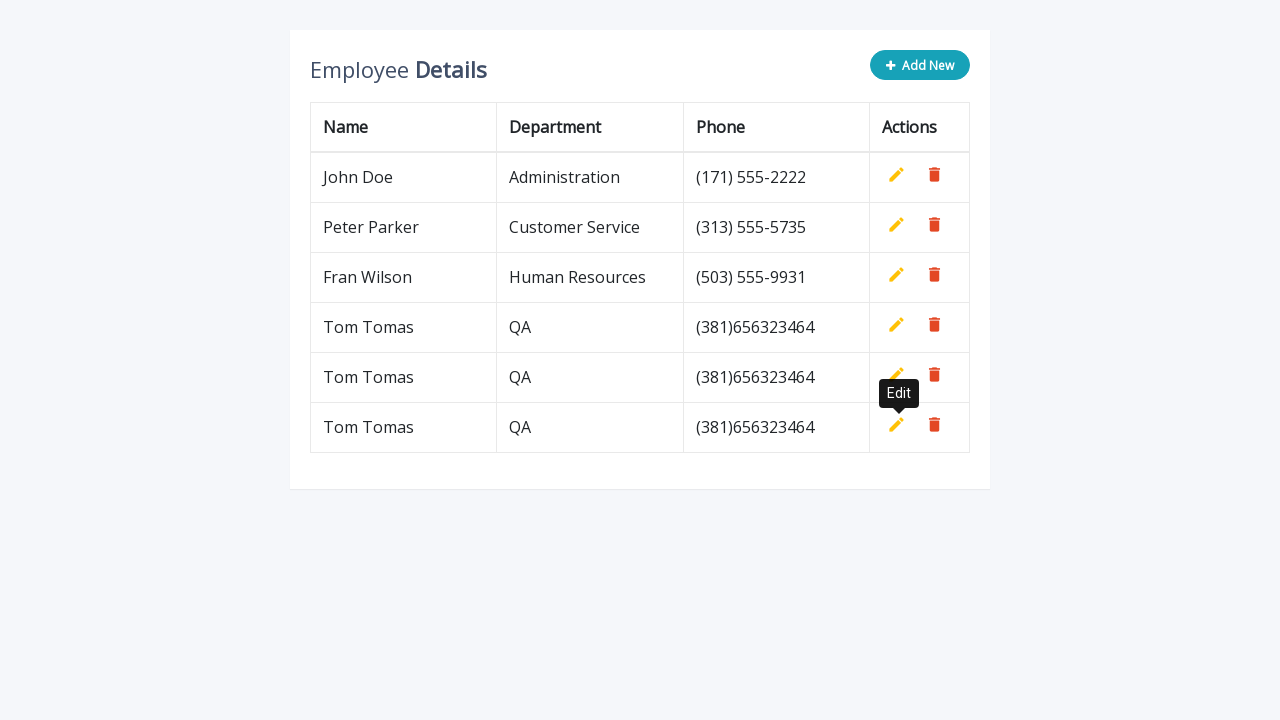

Clicked Add New button at (920, 65) on button[type='button']
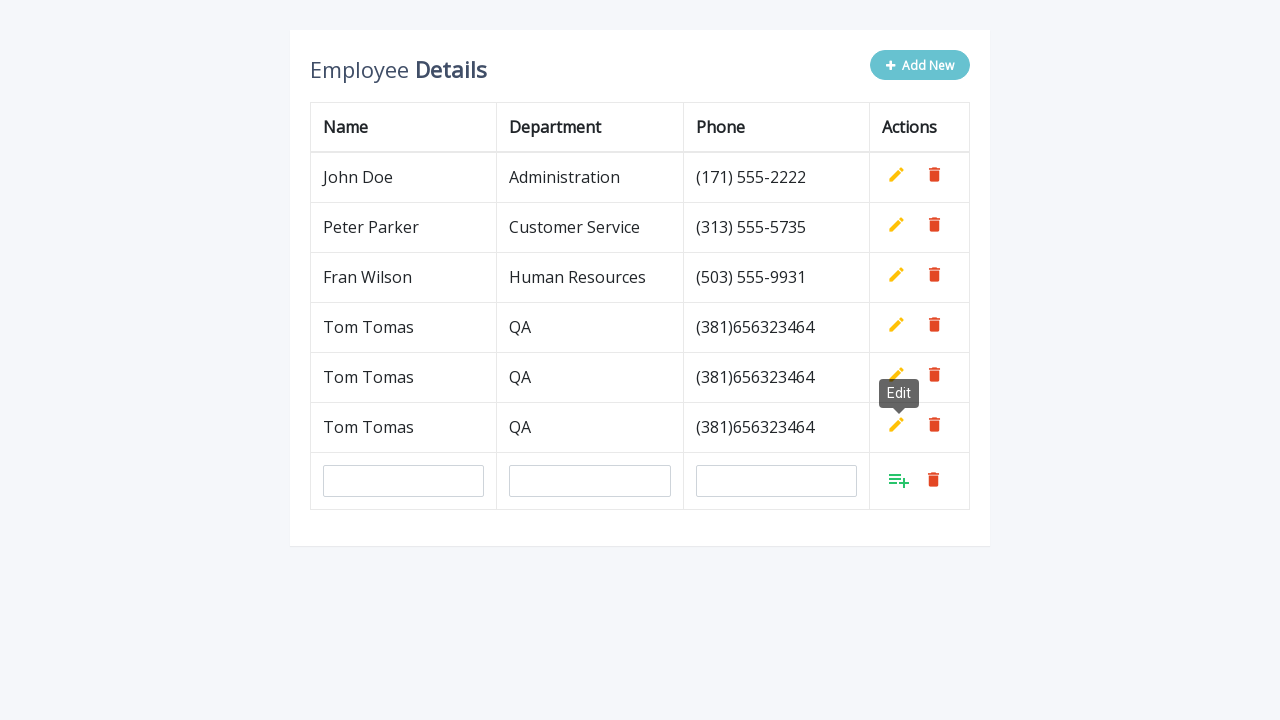

Filled name field with 'Tom Tomas' on input[name='name']
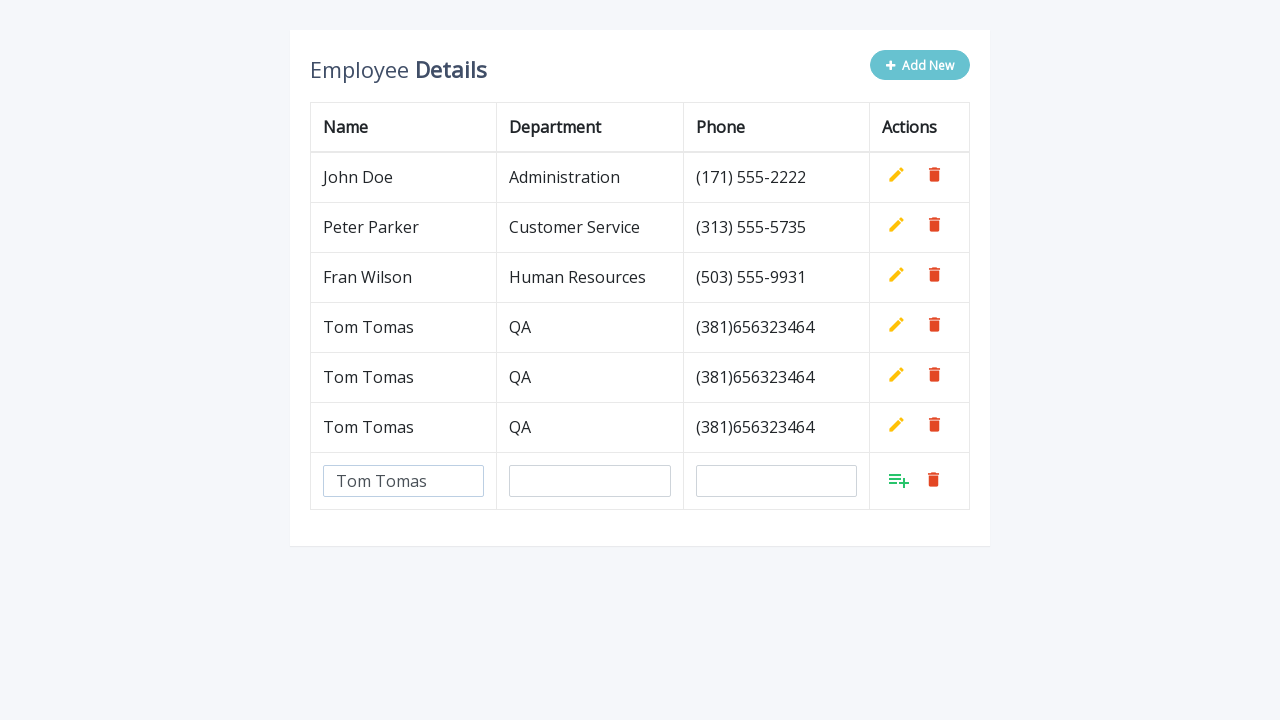

Filled department field with 'QA' on input[name='department']
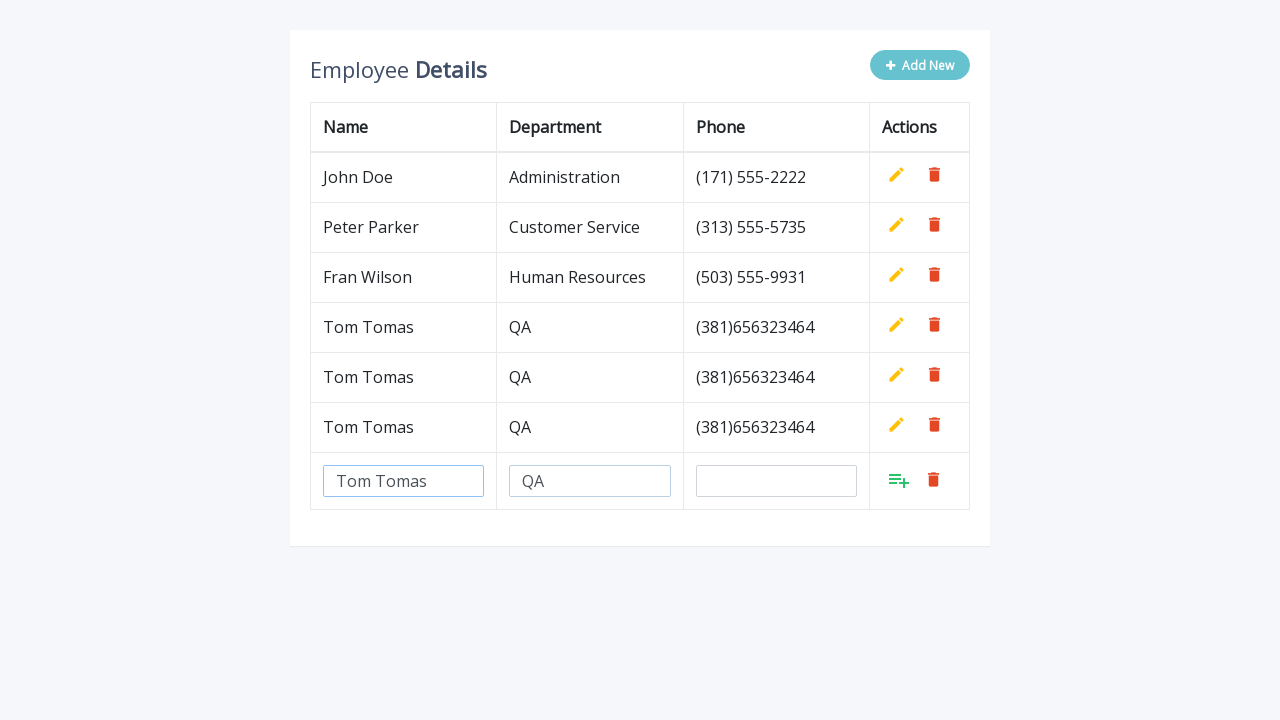

Filled phone field with '(381)656323464' on input[name='phone']
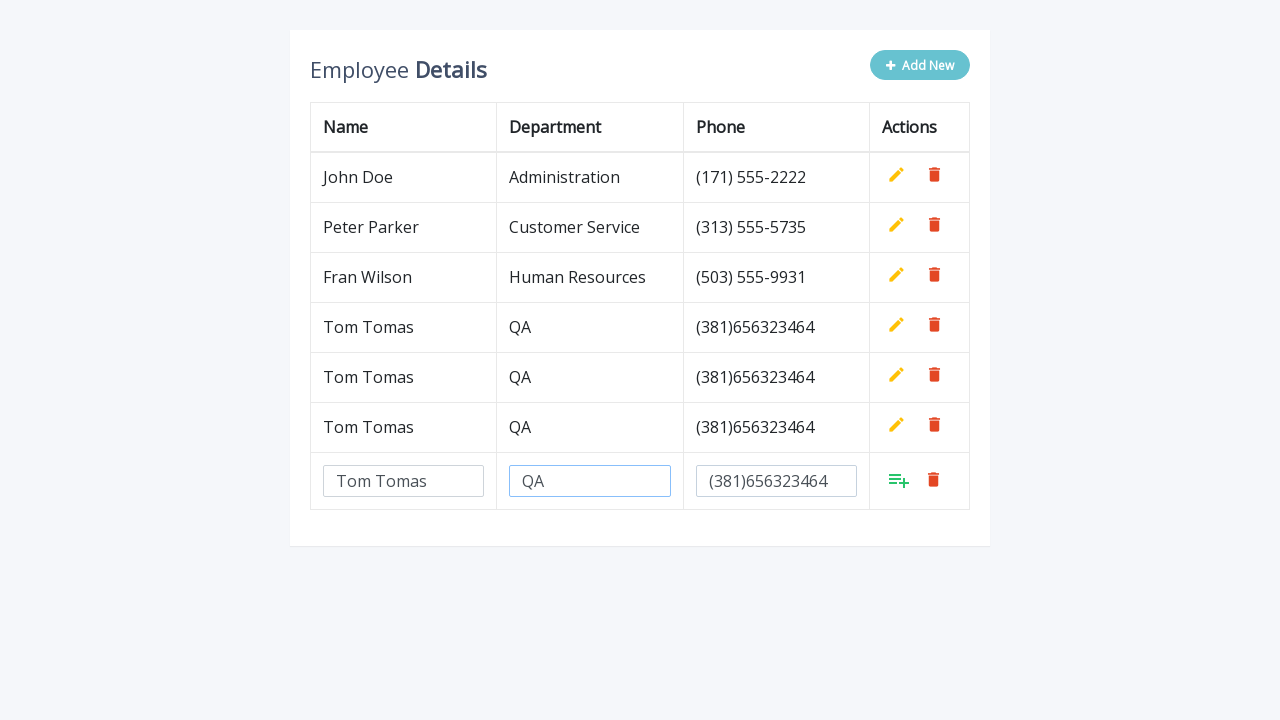

Clicked Add button in the last row at (899, 480) on xpath=//tr[last()]/td[4]/a[contains(@class,'add')]/i
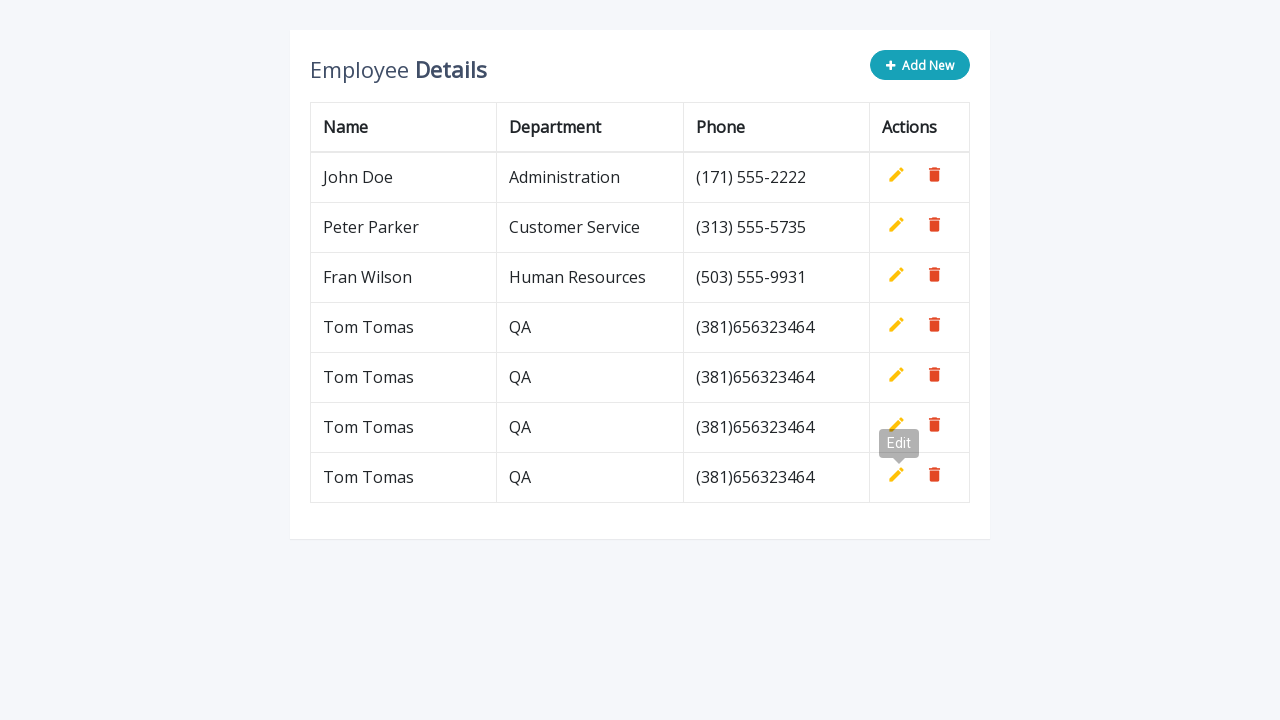

Waited 0.5 seconds between iterations
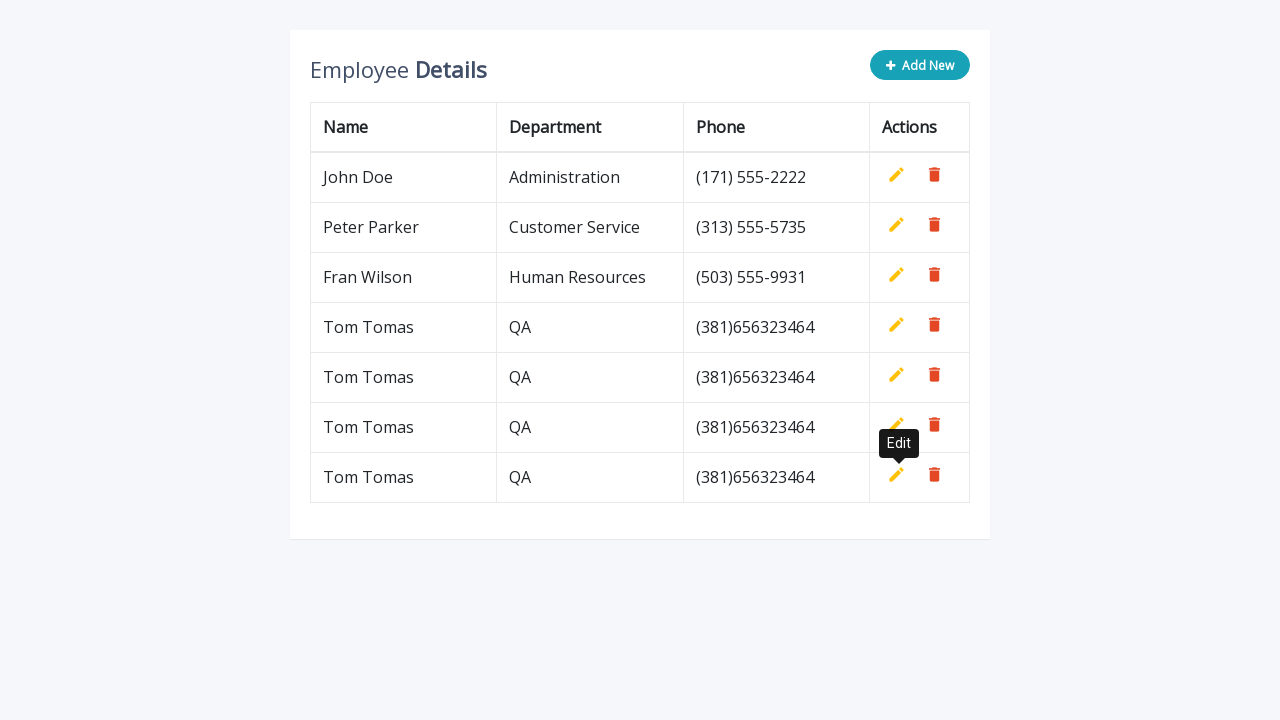

Clicked Add New button at (920, 65) on button[type='button']
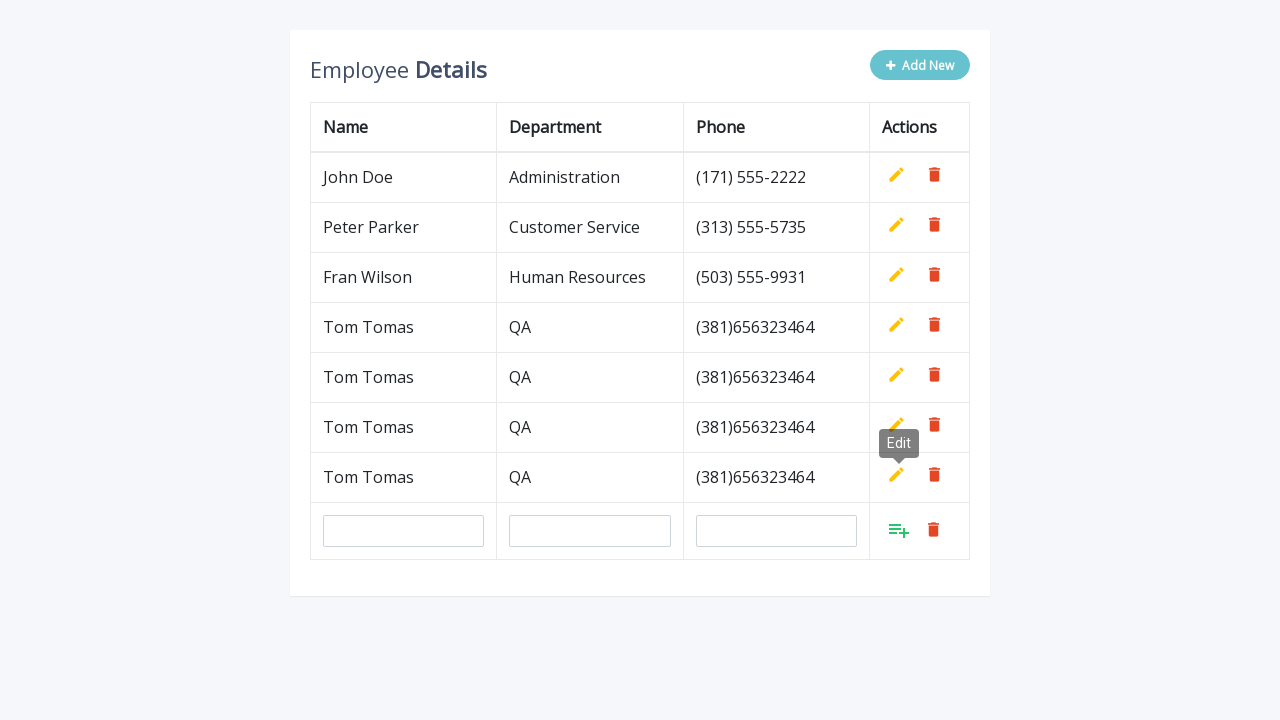

Filled name field with 'Tom Tomas' on input[name='name']
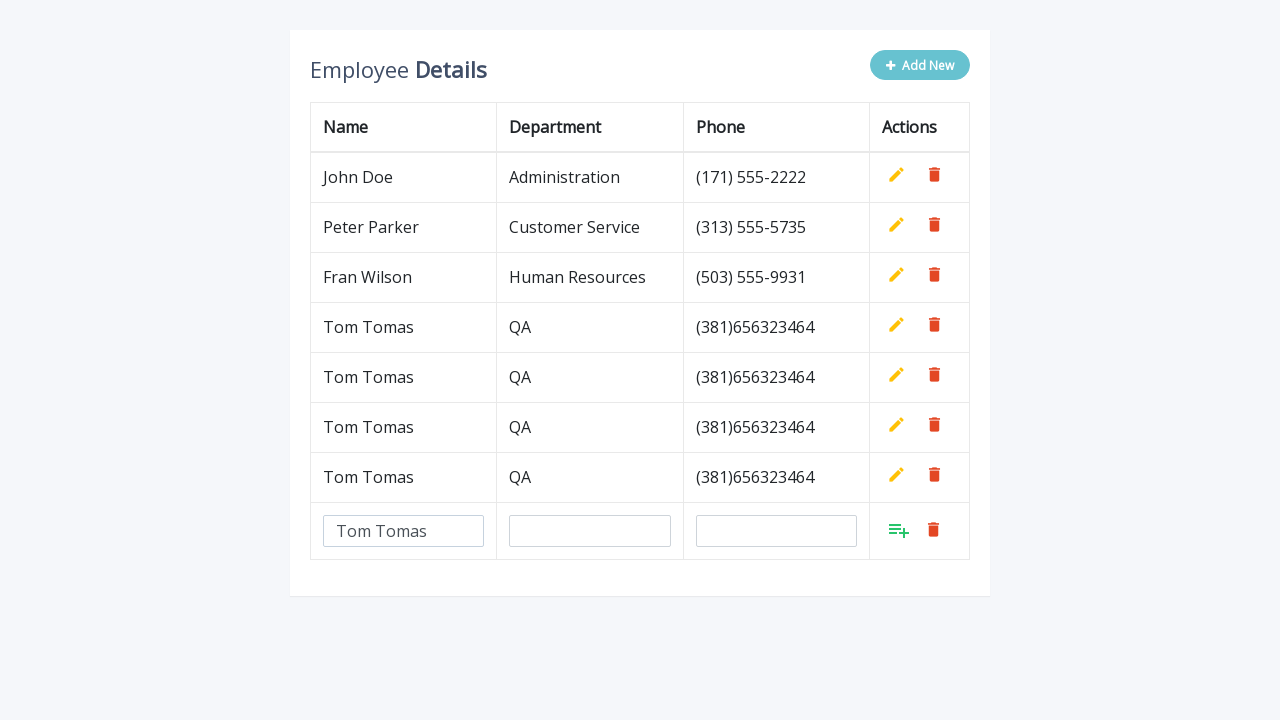

Filled department field with 'QA' on input[name='department']
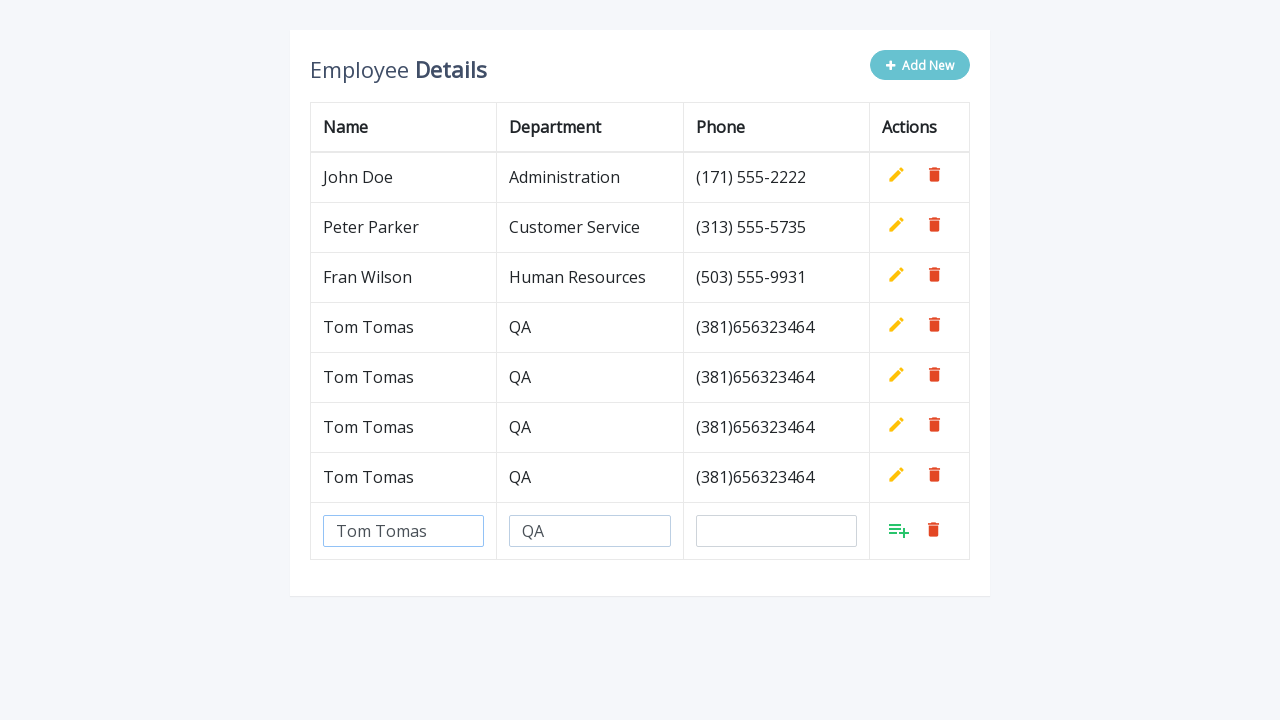

Filled phone field with '(381)656323464' on input[name='phone']
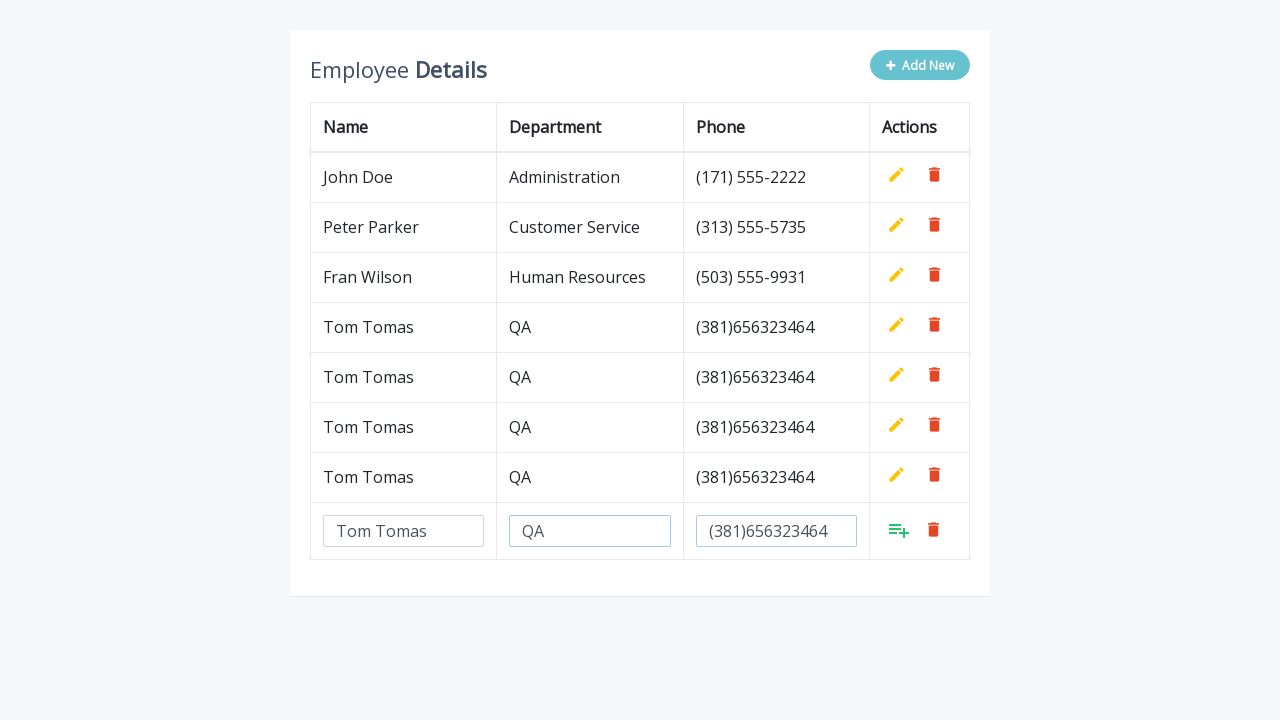

Clicked Add button in the last row at (899, 530) on xpath=//tr[last()]/td[4]/a[contains(@class,'add')]/i
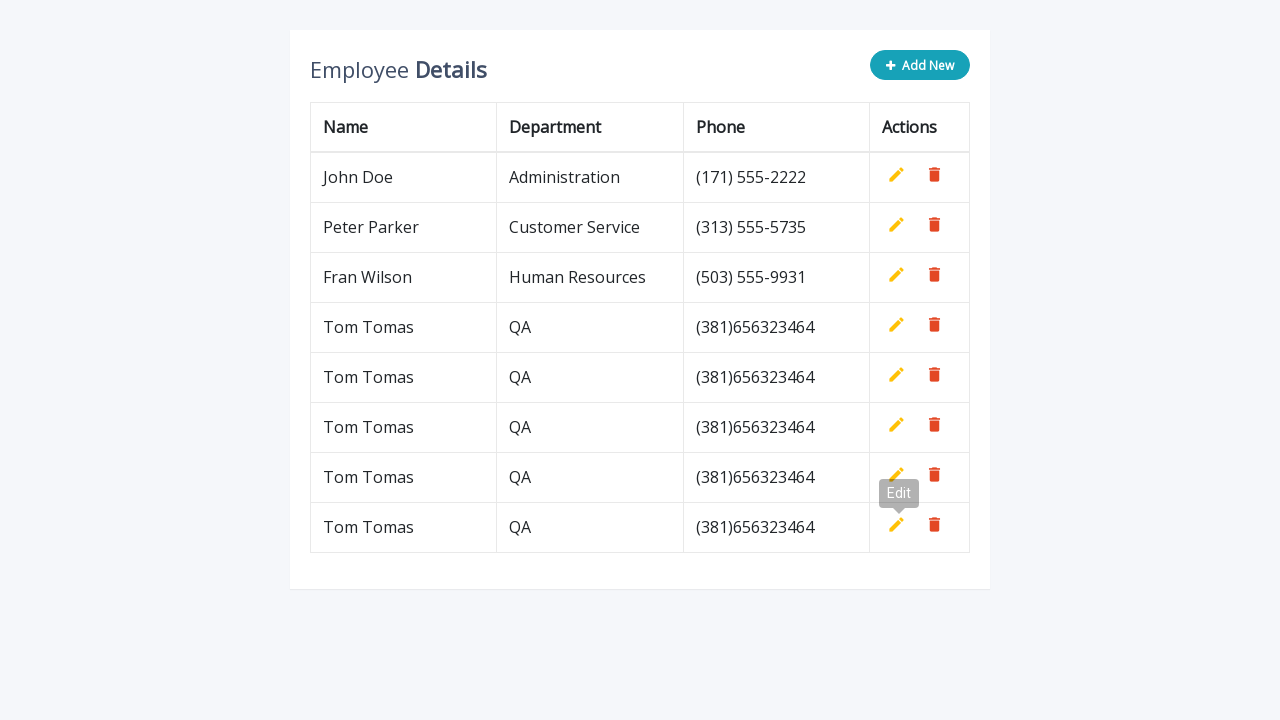

Waited 0.5 seconds between iterations
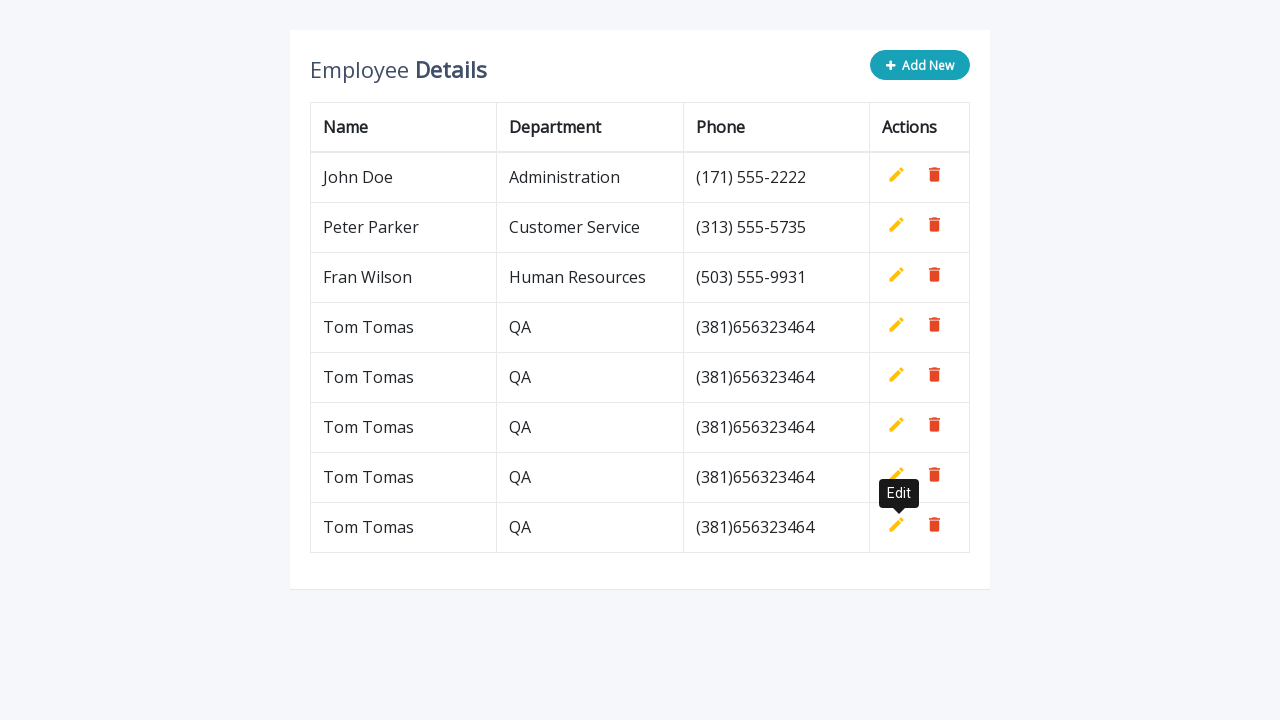

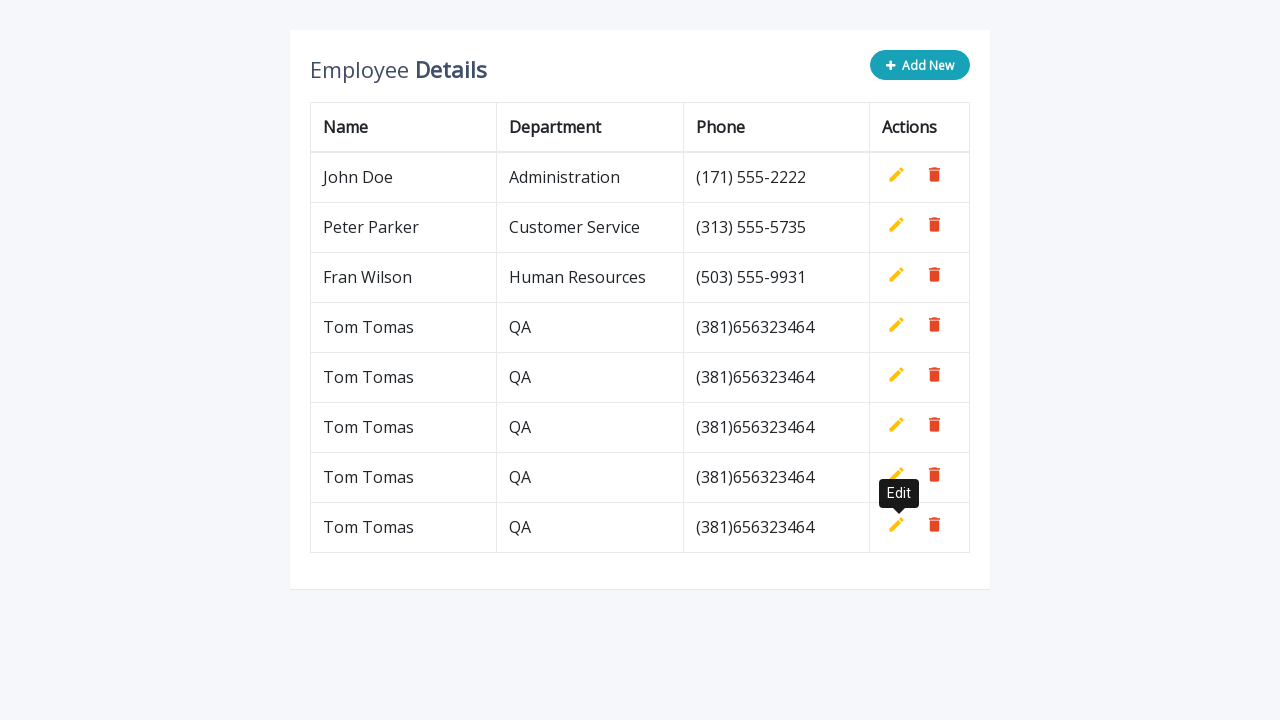